Simple test that navigates to Flipkart homepage and verifies the page loads successfully

Starting URL: https://www.flipkart.com/

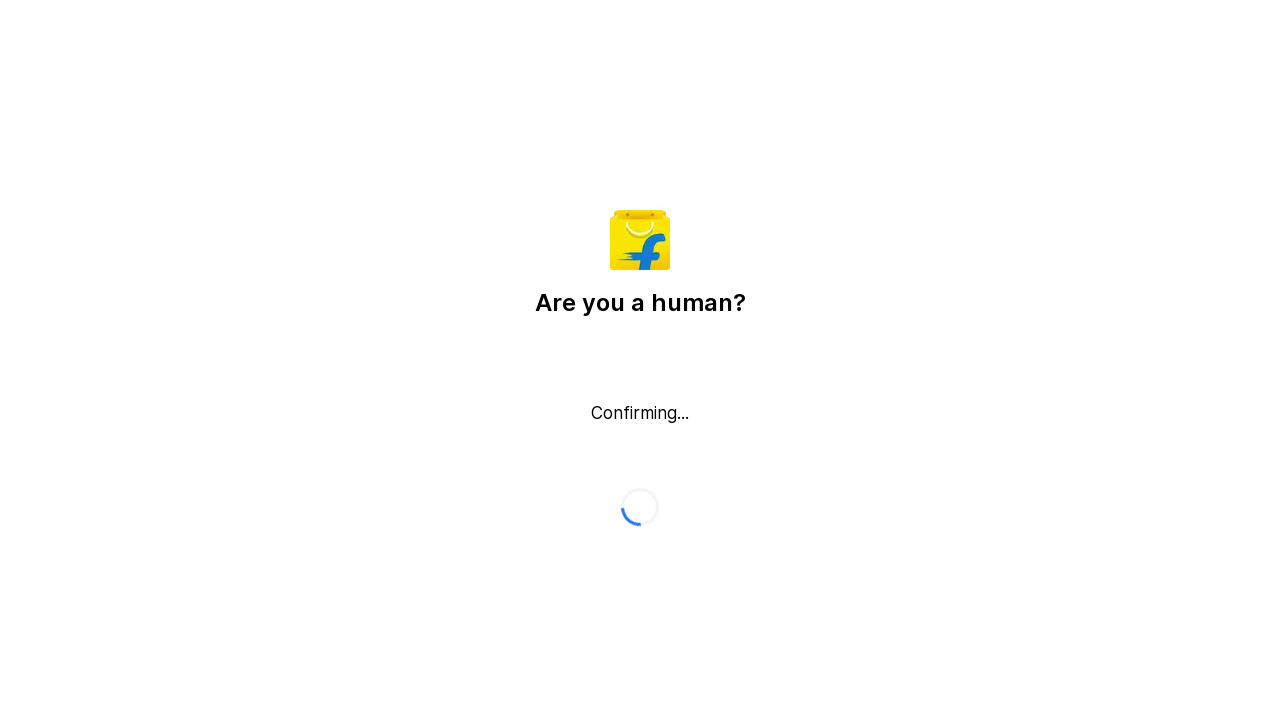

Page loaded - DOM content loaded state reached
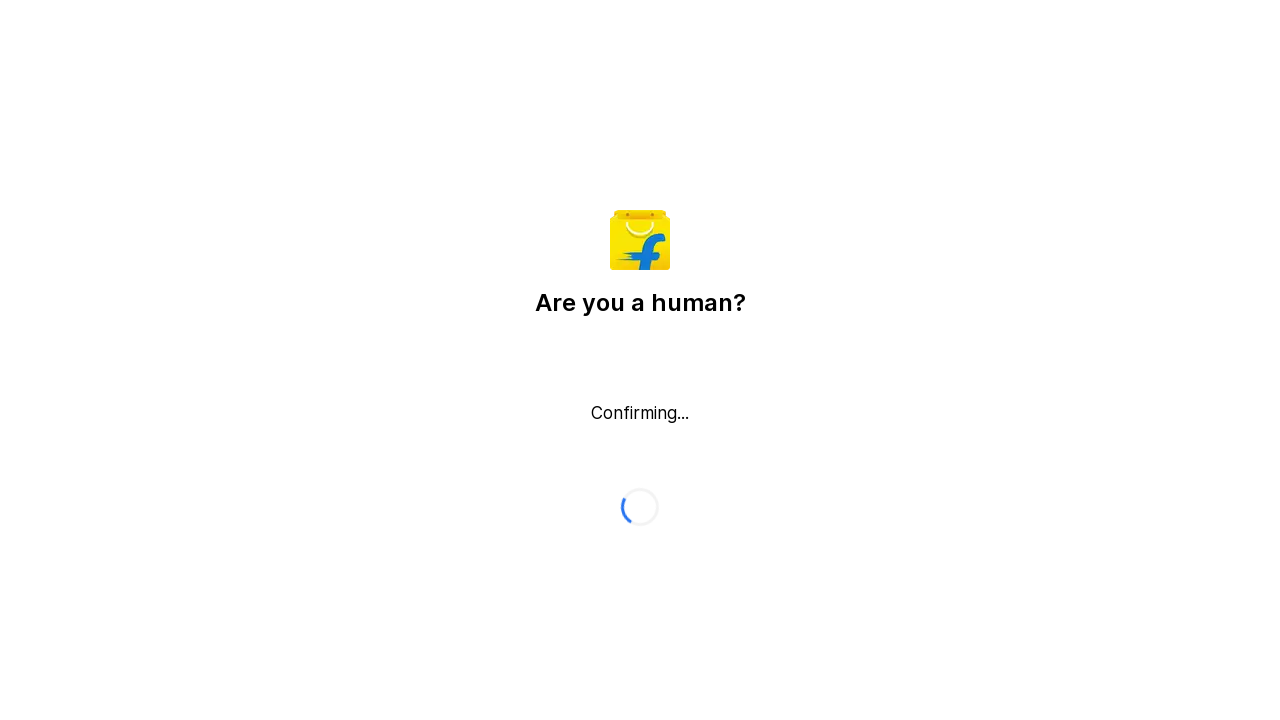

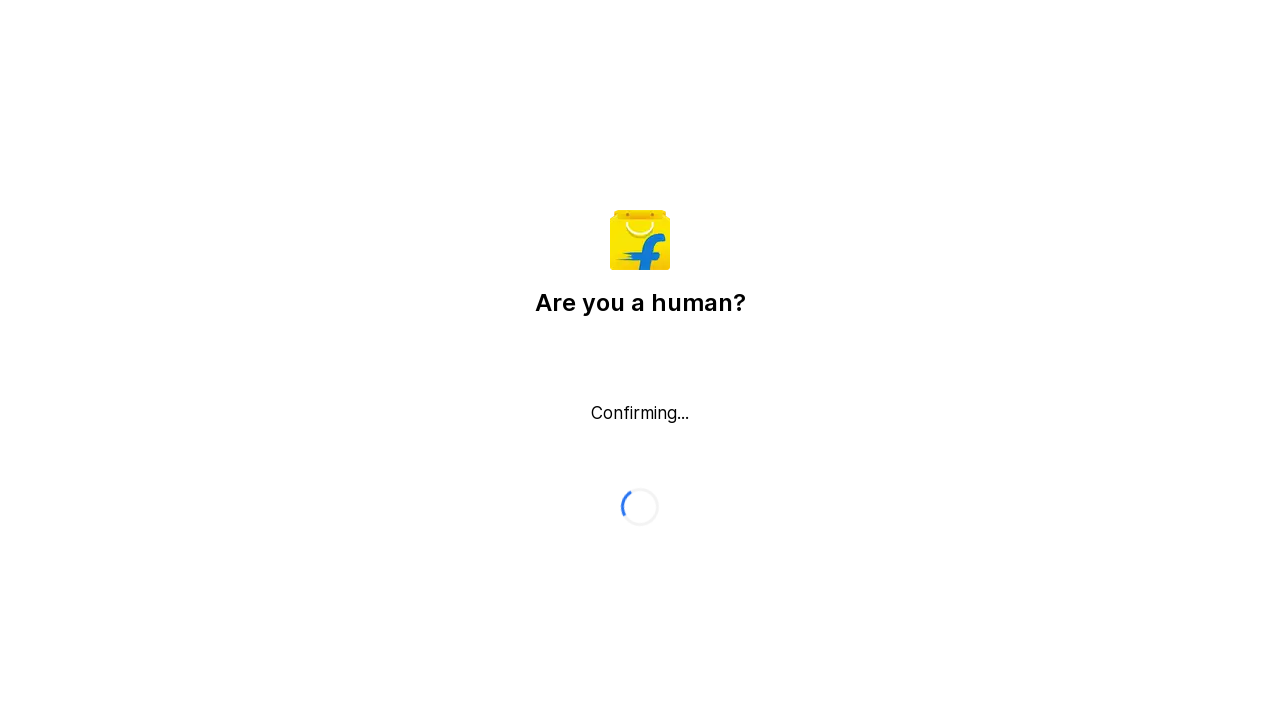